Tests that clicking Clear completed removes completed items from the list

Starting URL: https://demo.playwright.dev/todomvc

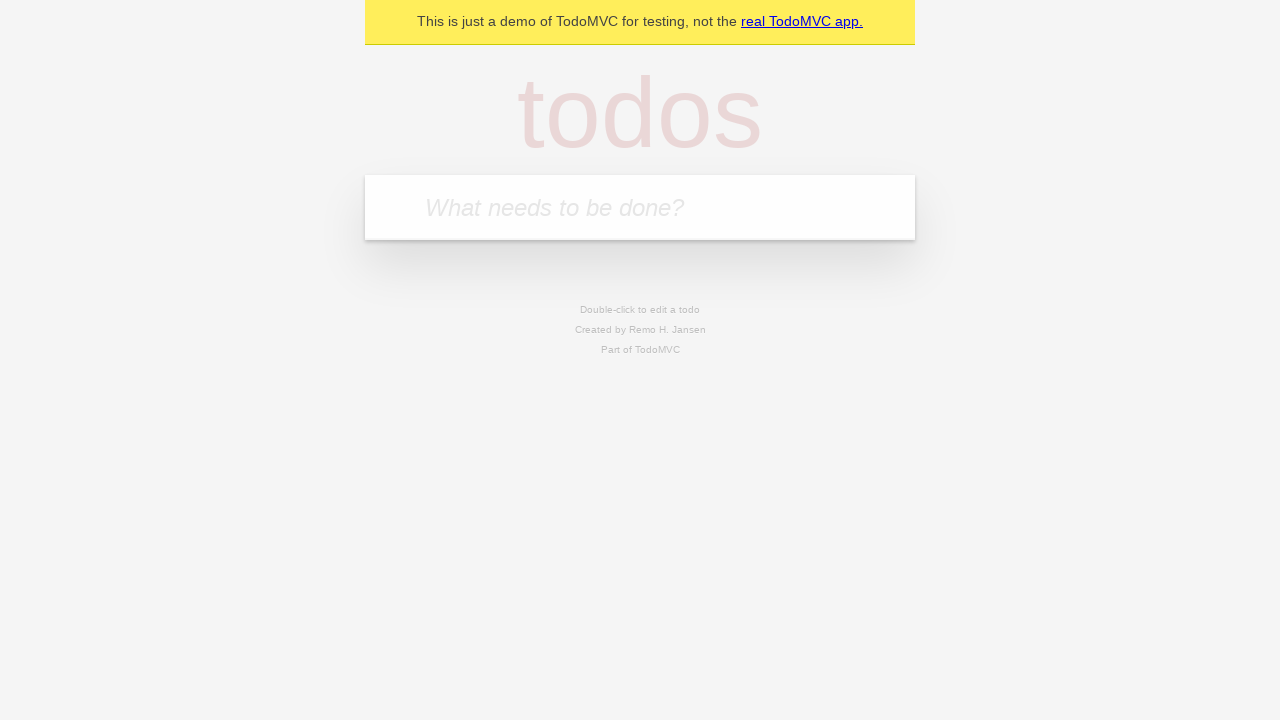

Filled todo input with 'buy some cheese' on internal:attr=[placeholder="What needs to be done?"i]
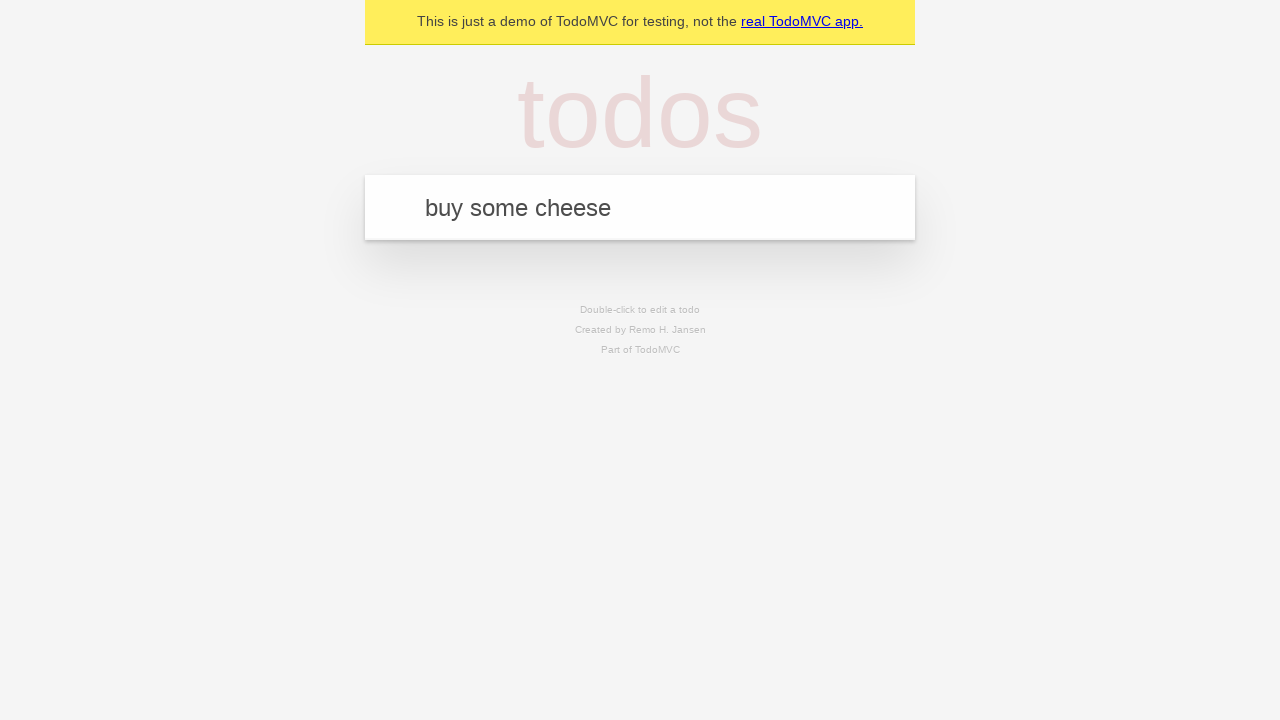

Pressed Enter to create first todo on internal:attr=[placeholder="What needs to be done?"i]
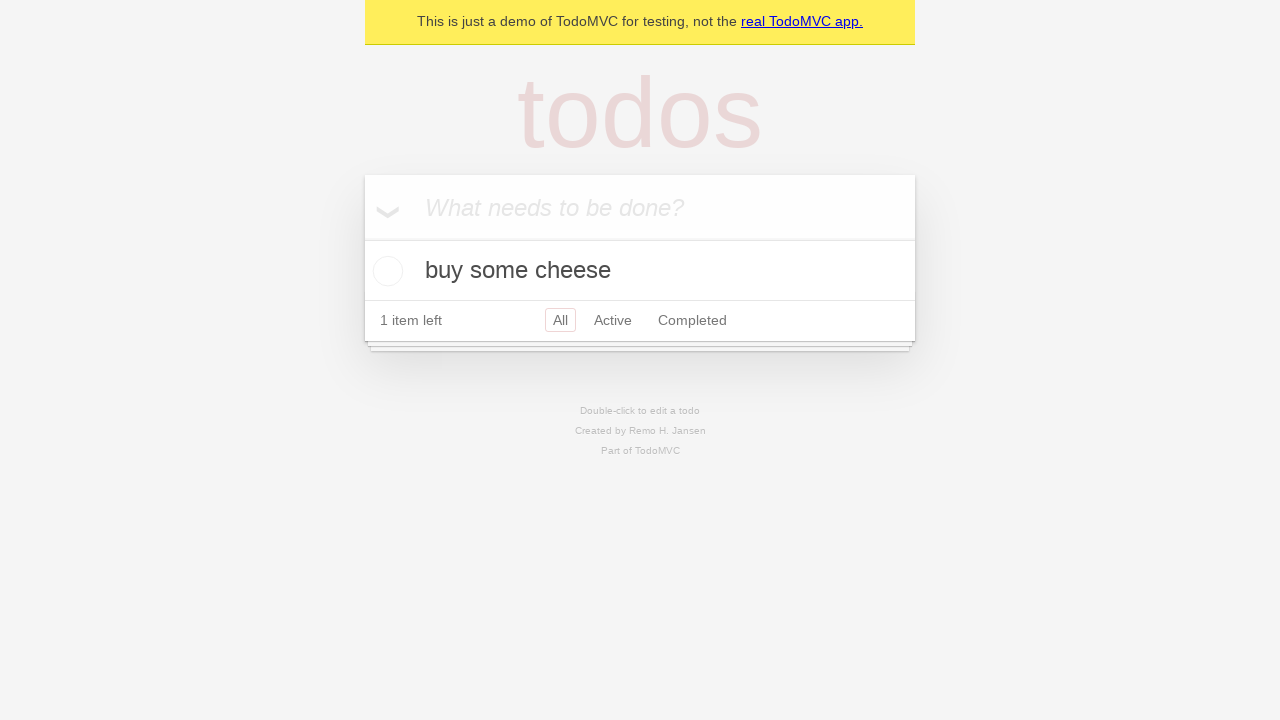

Filled todo input with 'feed the cat' on internal:attr=[placeholder="What needs to be done?"i]
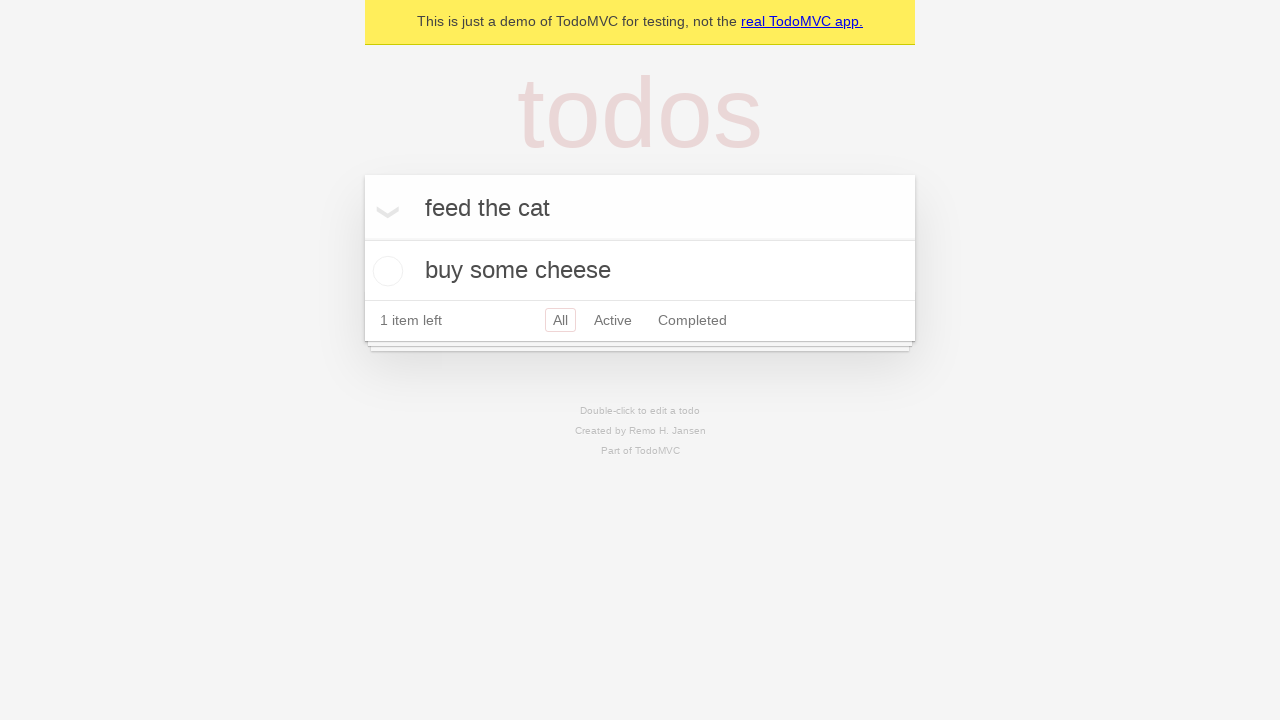

Pressed Enter to create second todo on internal:attr=[placeholder="What needs to be done?"i]
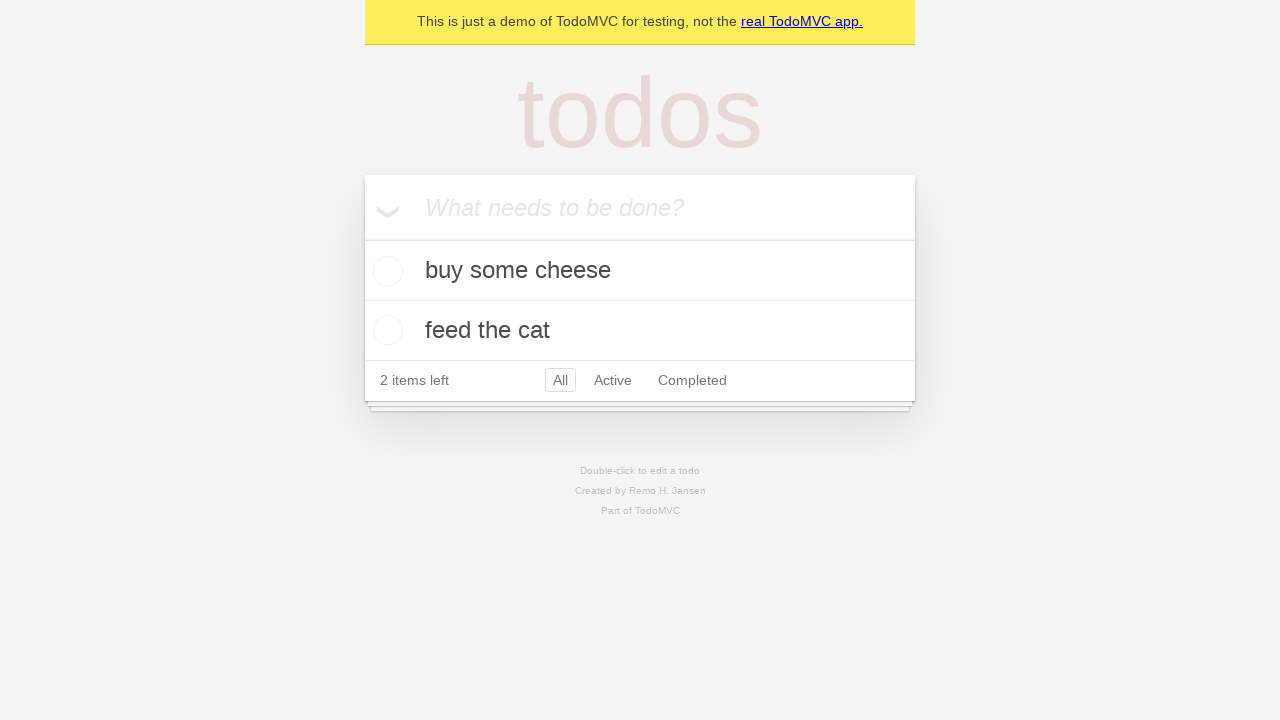

Filled todo input with 'book a doctors appointment' on internal:attr=[placeholder="What needs to be done?"i]
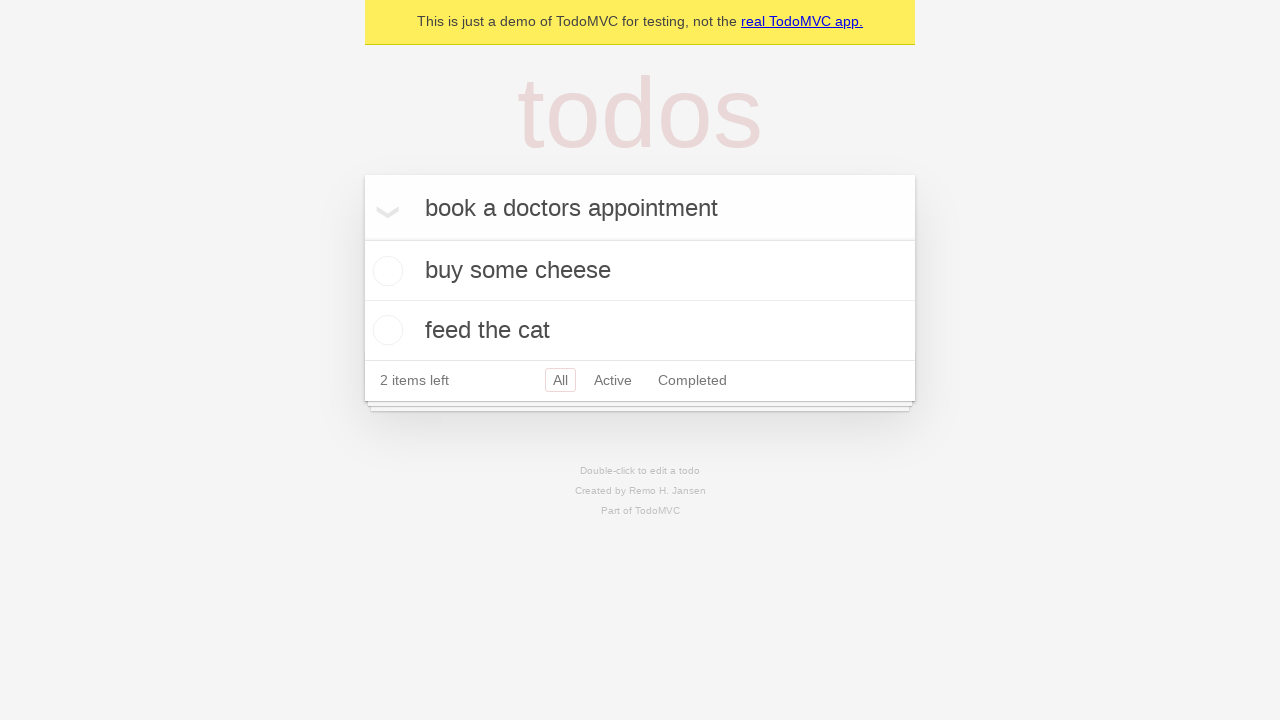

Pressed Enter to create third todo on internal:attr=[placeholder="What needs to be done?"i]
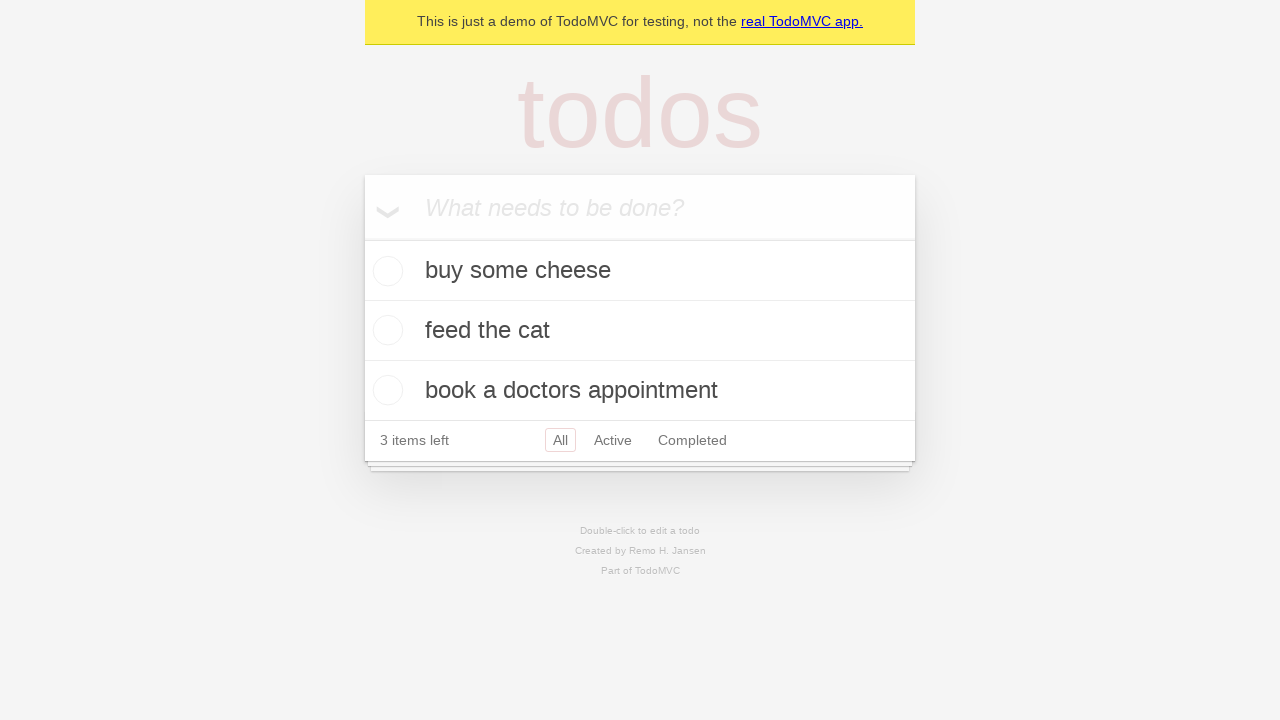

Located all todo items
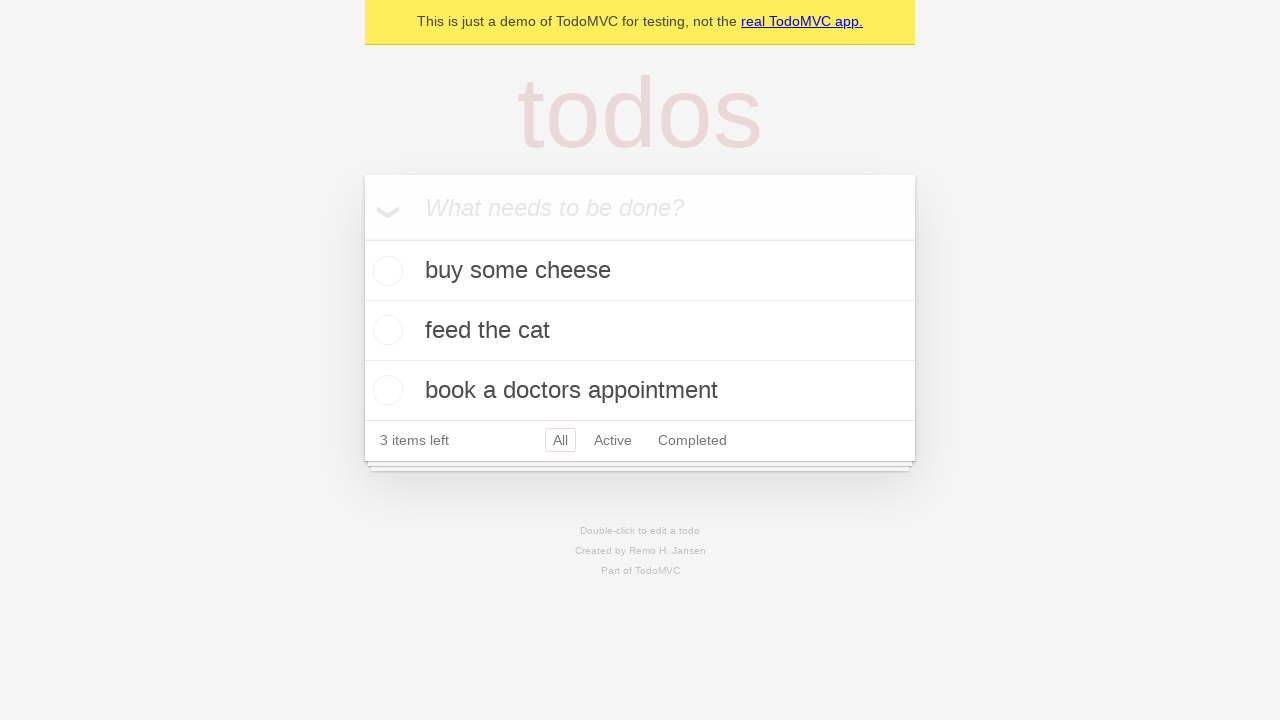

Checked the second todo item at (385, 330) on internal:testid=[data-testid="todo-item"s] >> nth=1 >> internal:role=checkbox
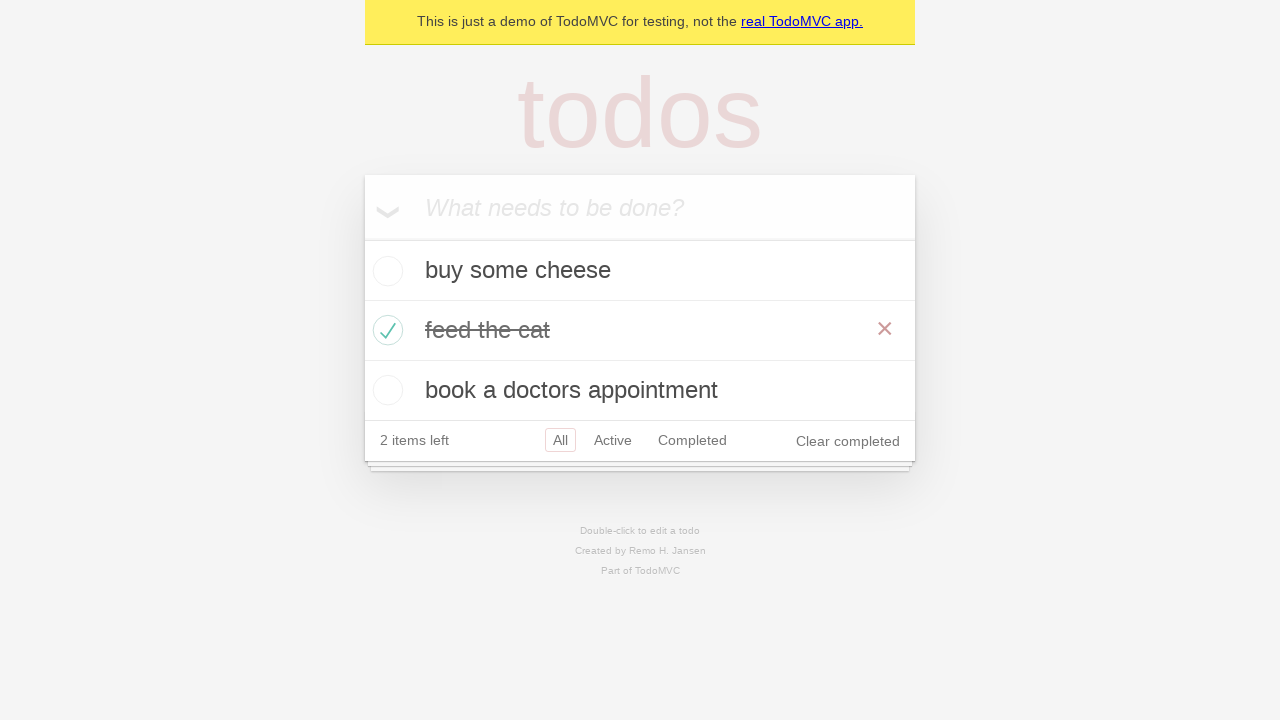

Clicked 'Clear completed' button at (848, 441) on internal:role=button[name="Clear completed"i]
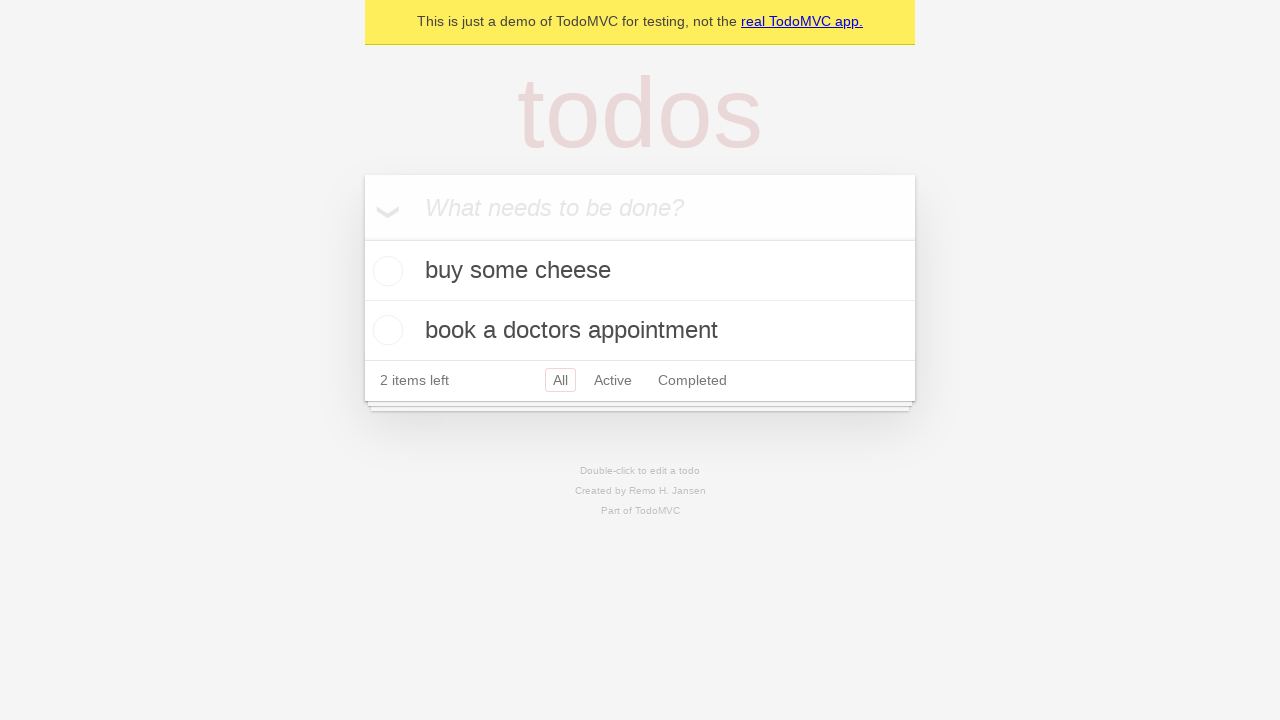

Verified that only 2 todo items remain after clearing completed items
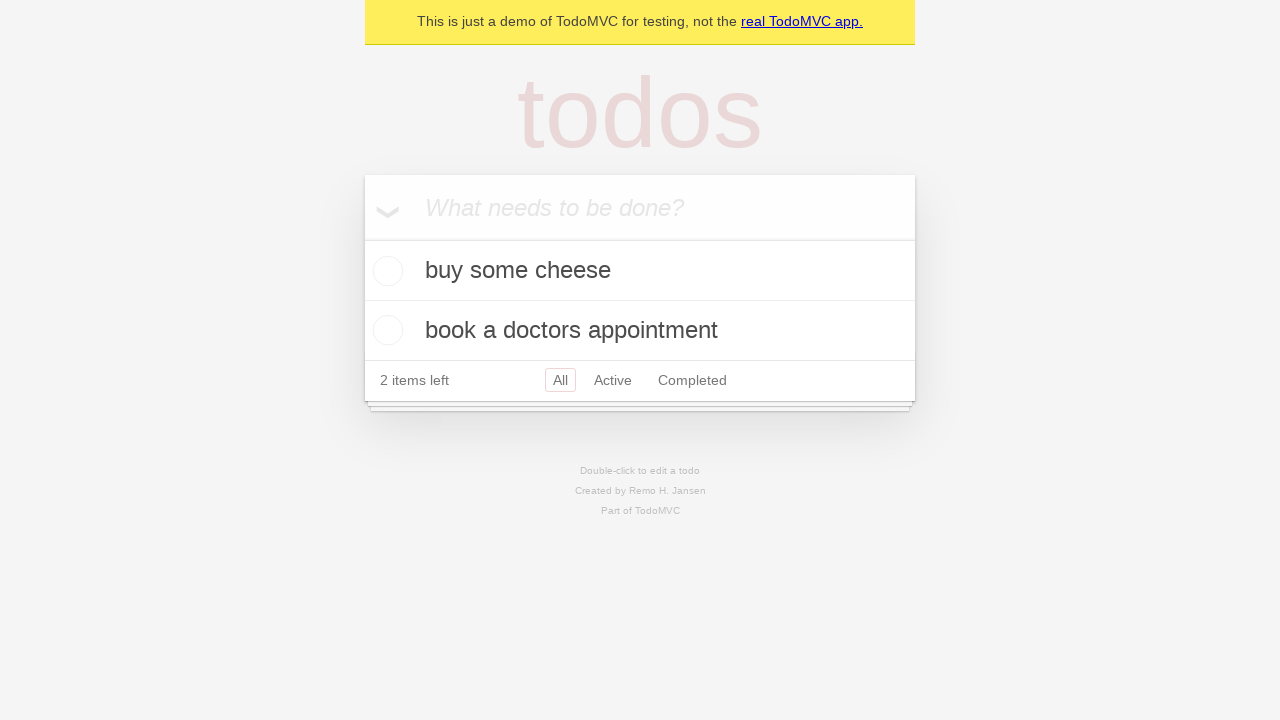

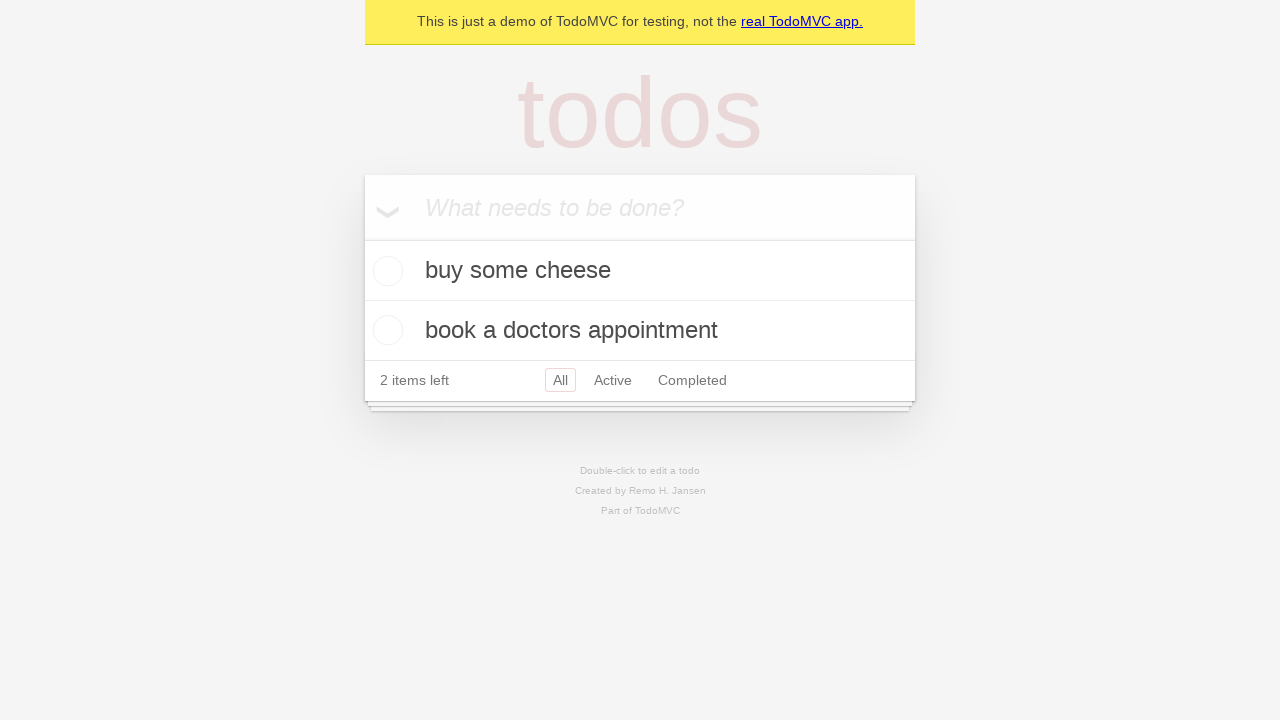